Opens the CNBC website and verifies it loads successfully

Starting URL: http://www.cnbc.com/

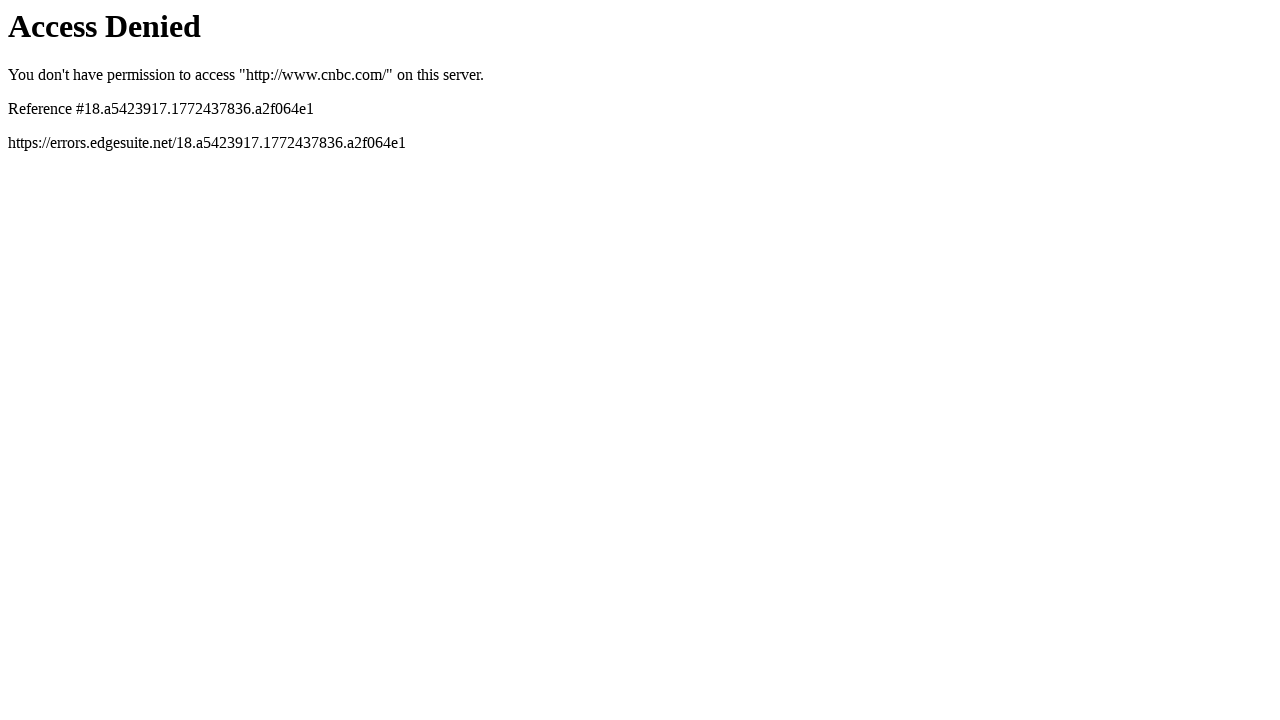

Navigated to CNBC website at http://www.cnbc.com/
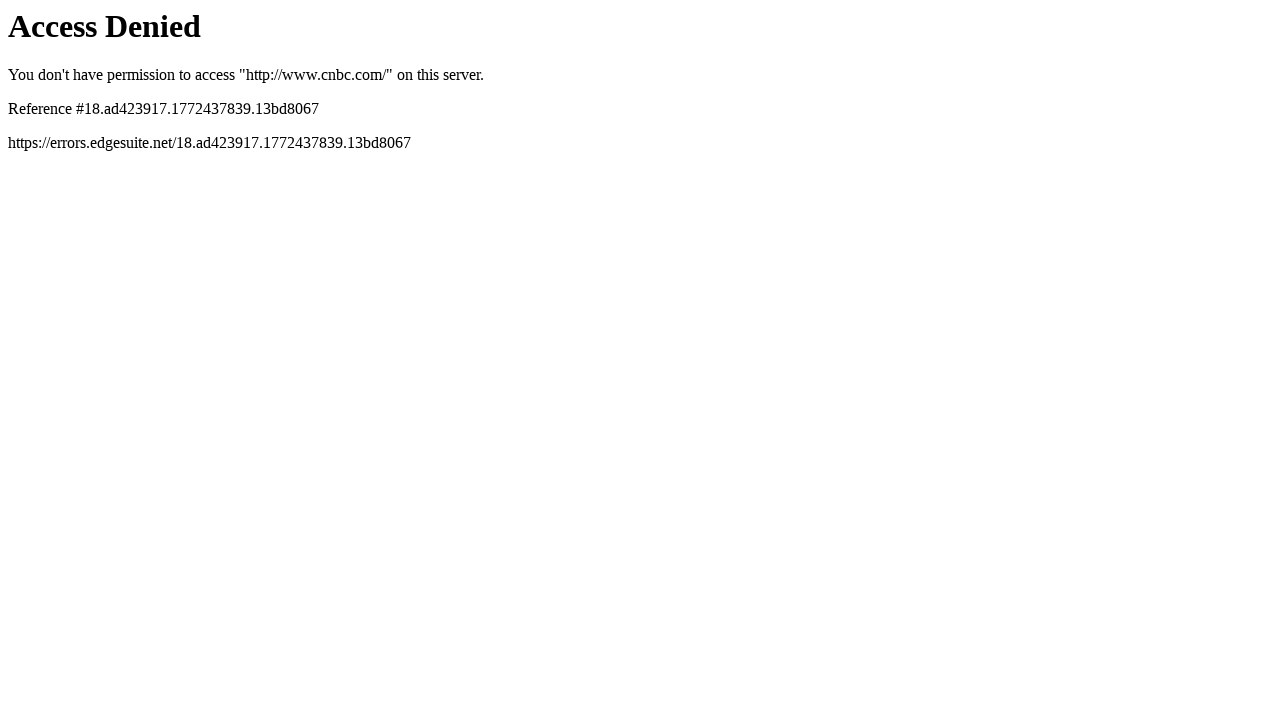

Page DOM content fully loaded
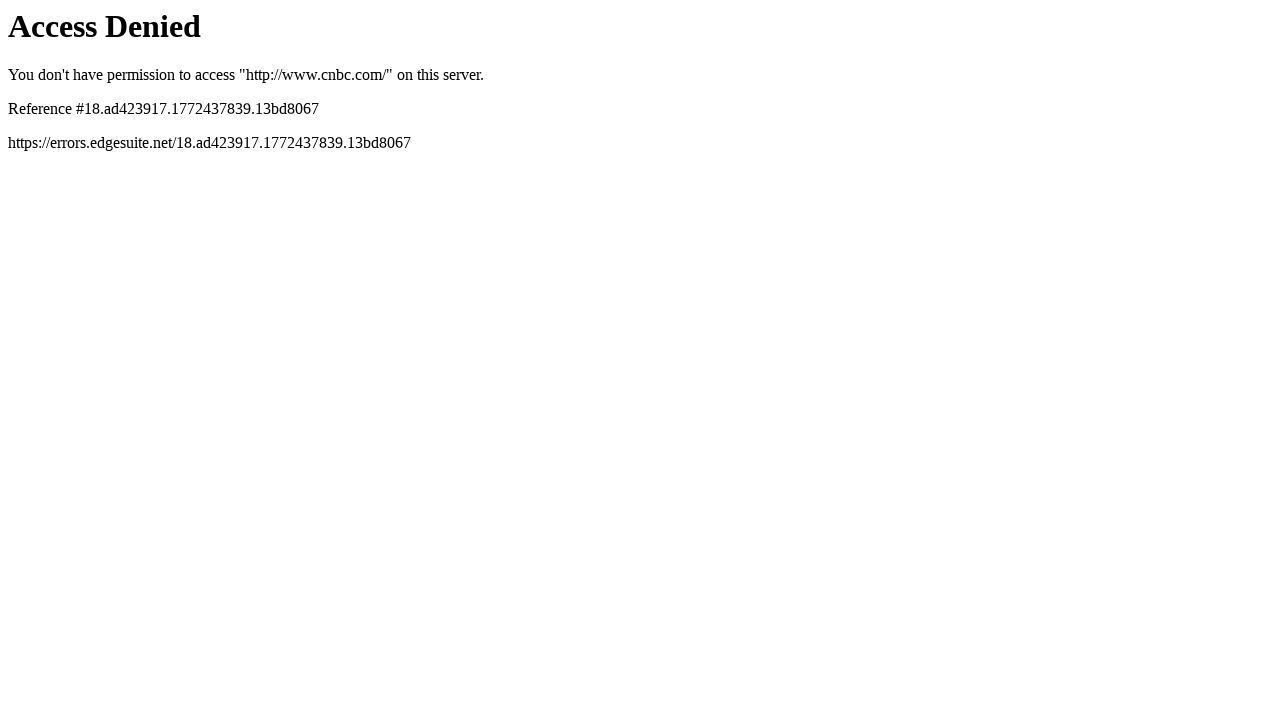

Verified CNBC website loaded successfully
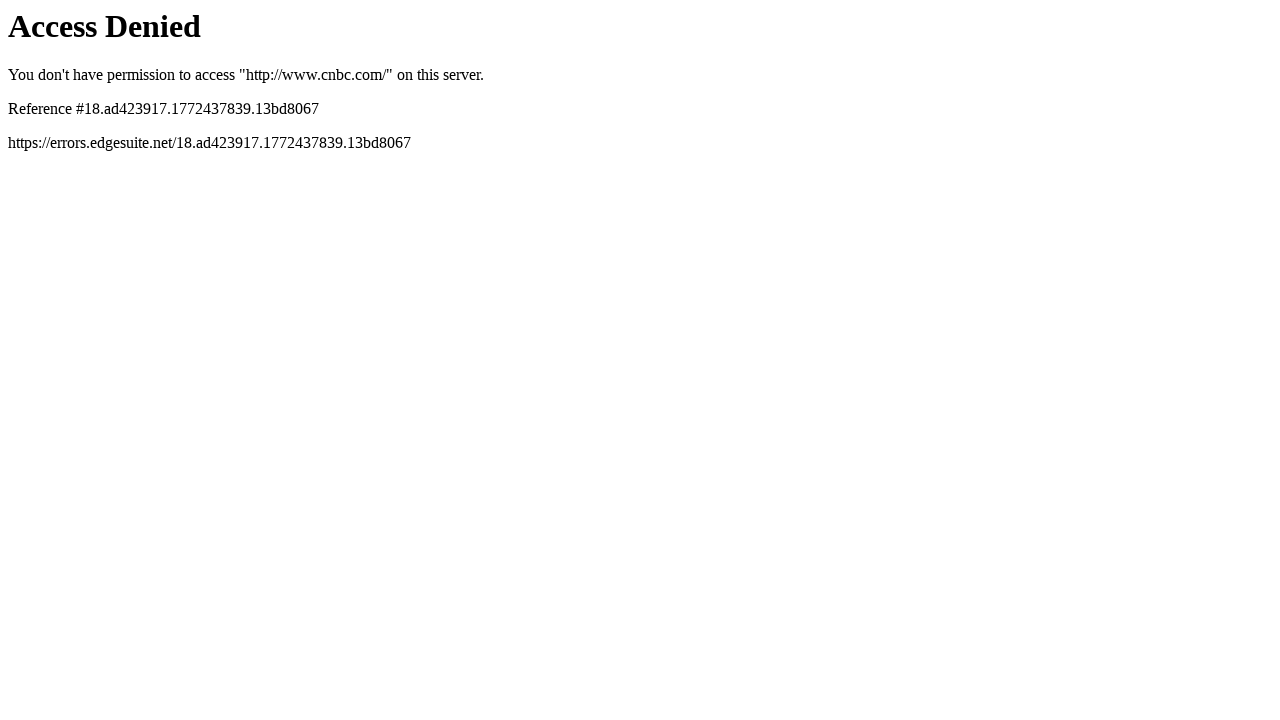

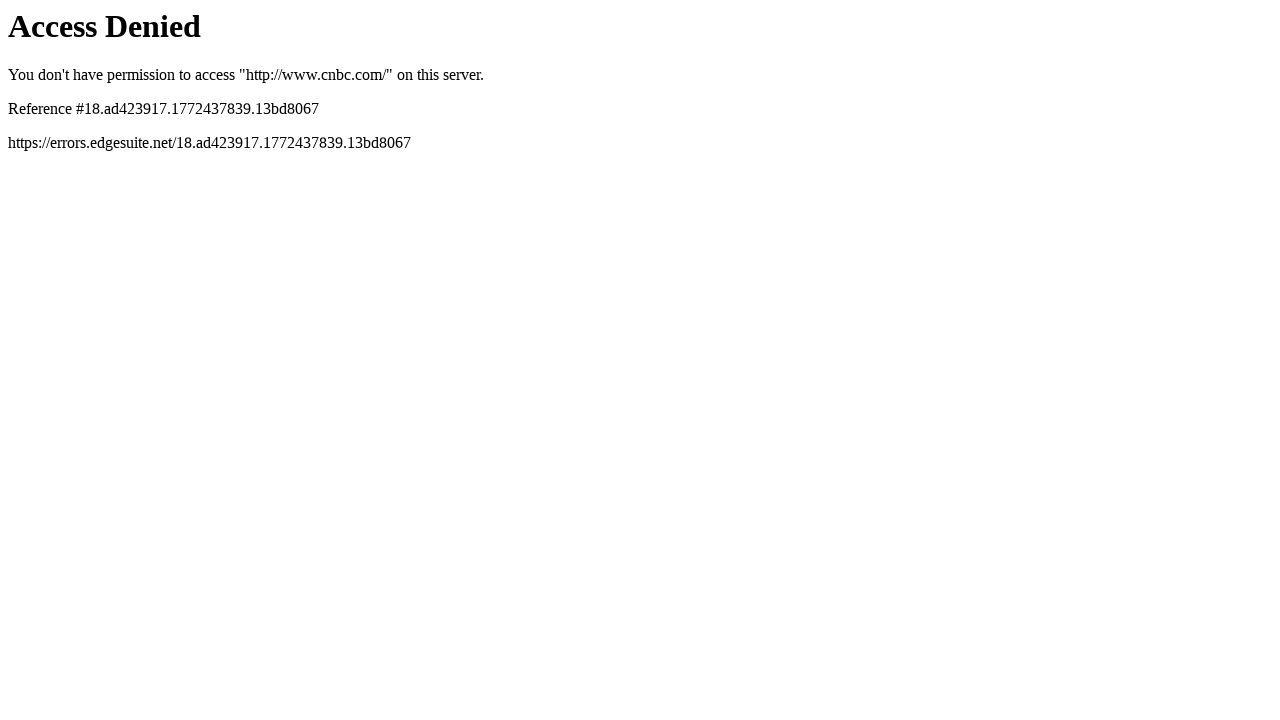